Navigates to a practice page and verifies that a product table is present with expected structure (rows and columns)

Starting URL: http://qaclickacademy.com/practice.php

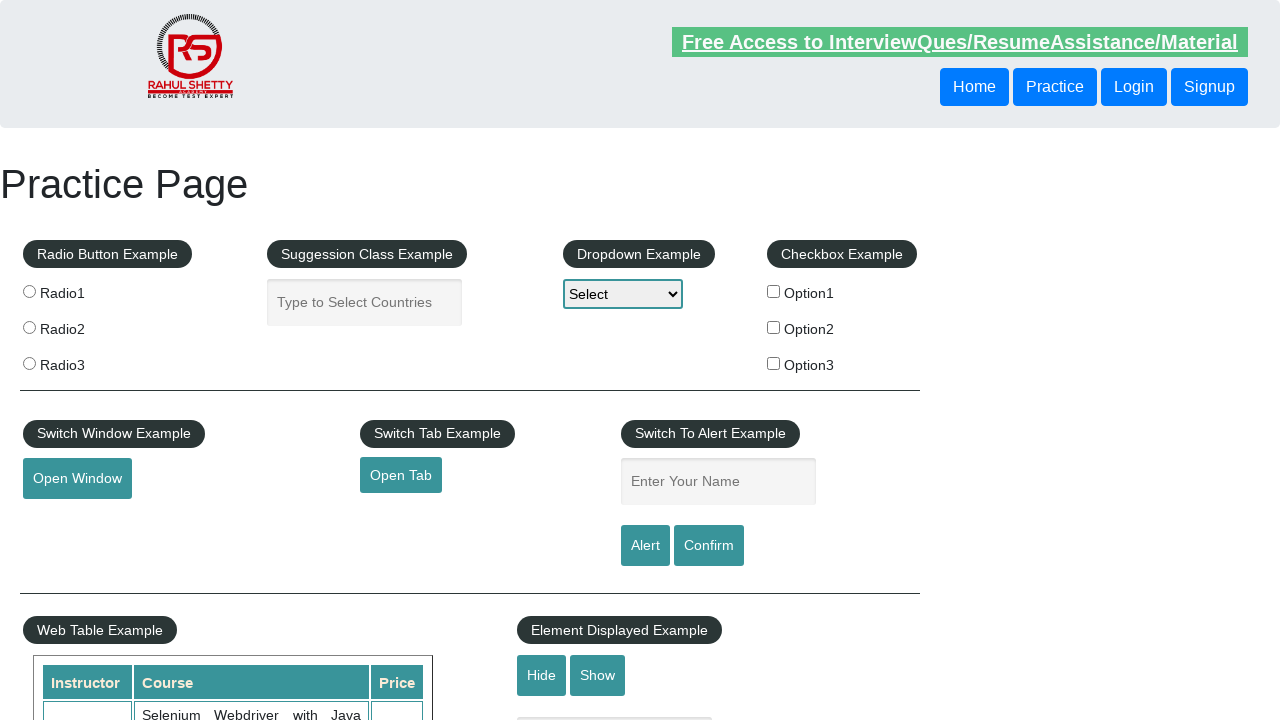

Navigated to practice page at http://qaclickacademy.com/practice.php
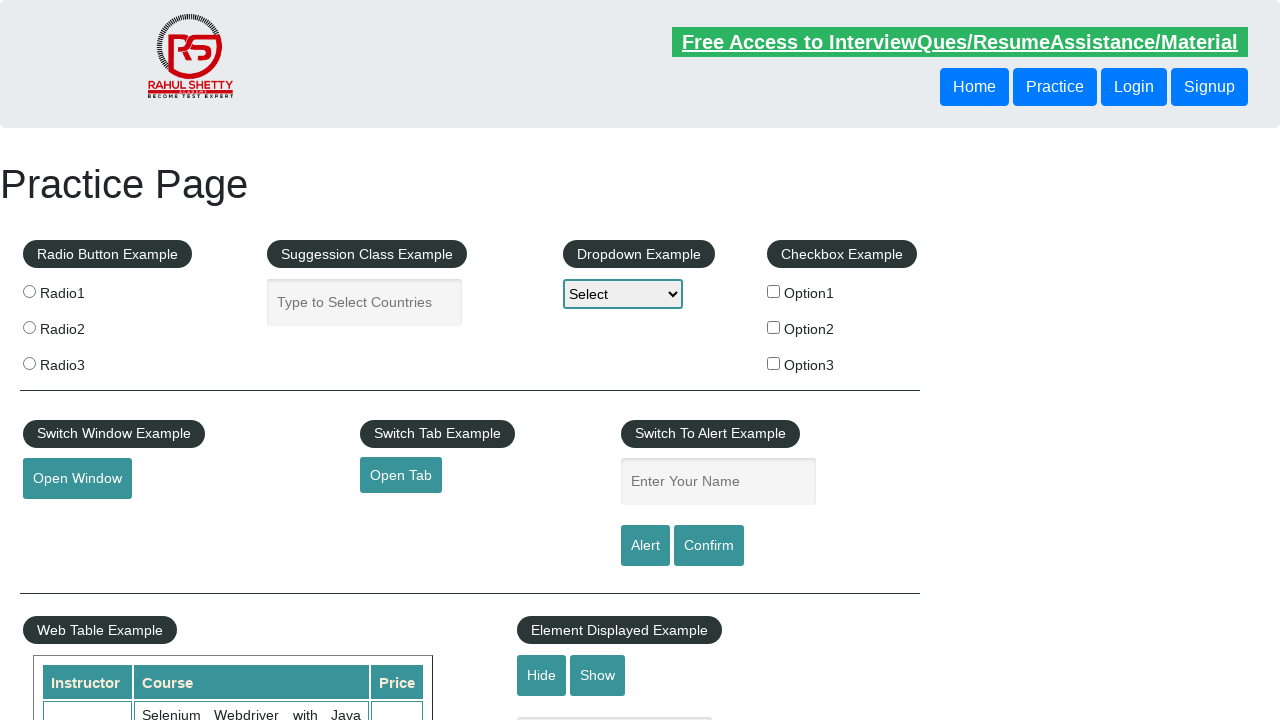

Product table with ID 'product' is now visible
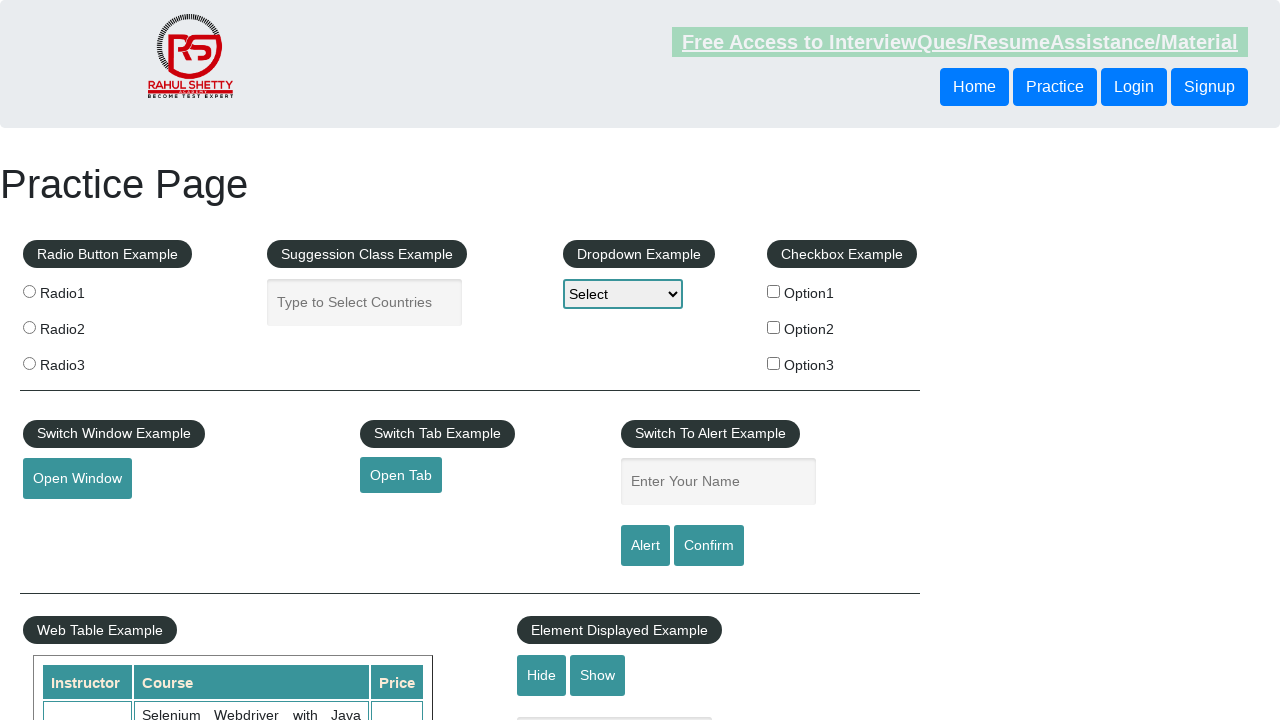

Located product table element
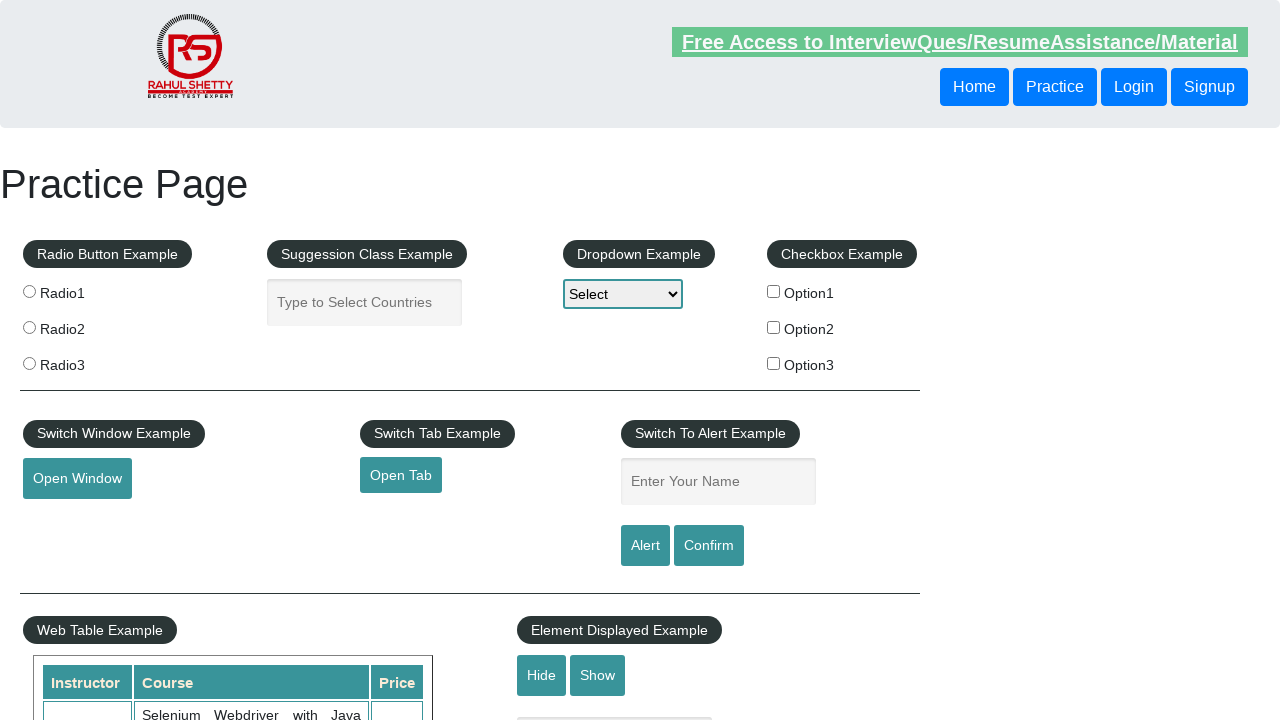

Located all table rows (tr elements)
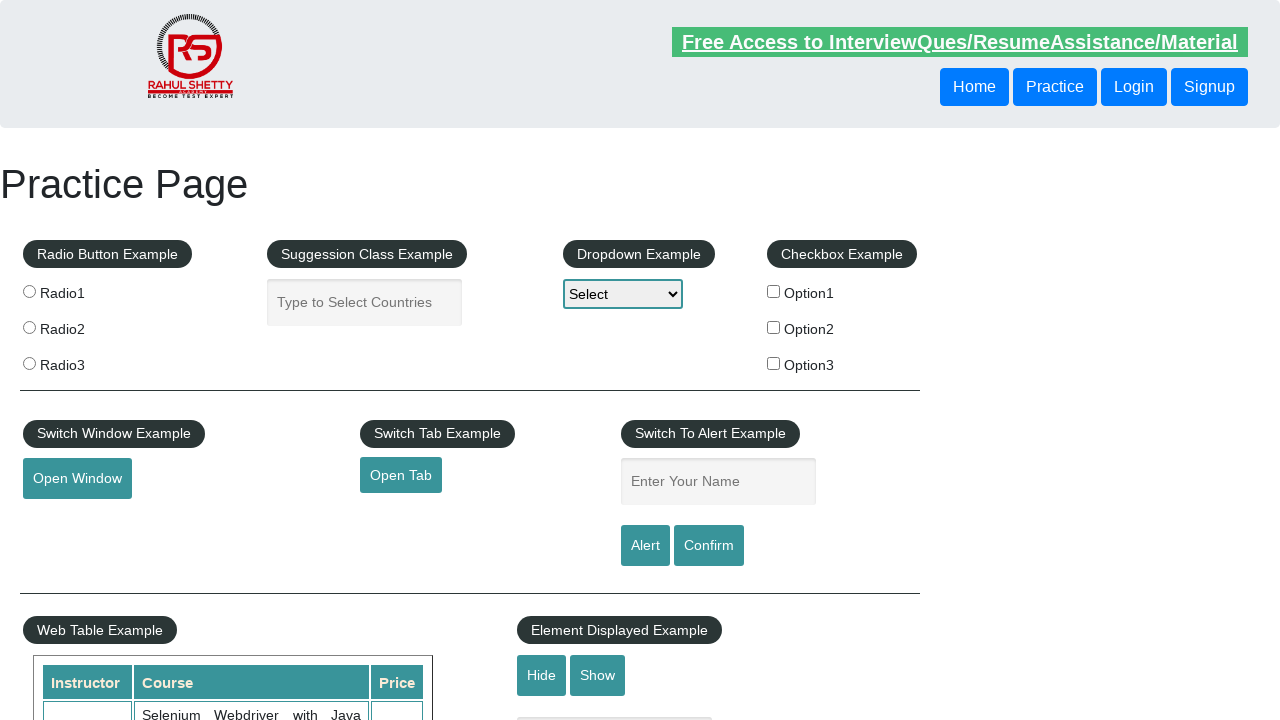

First table row is ready
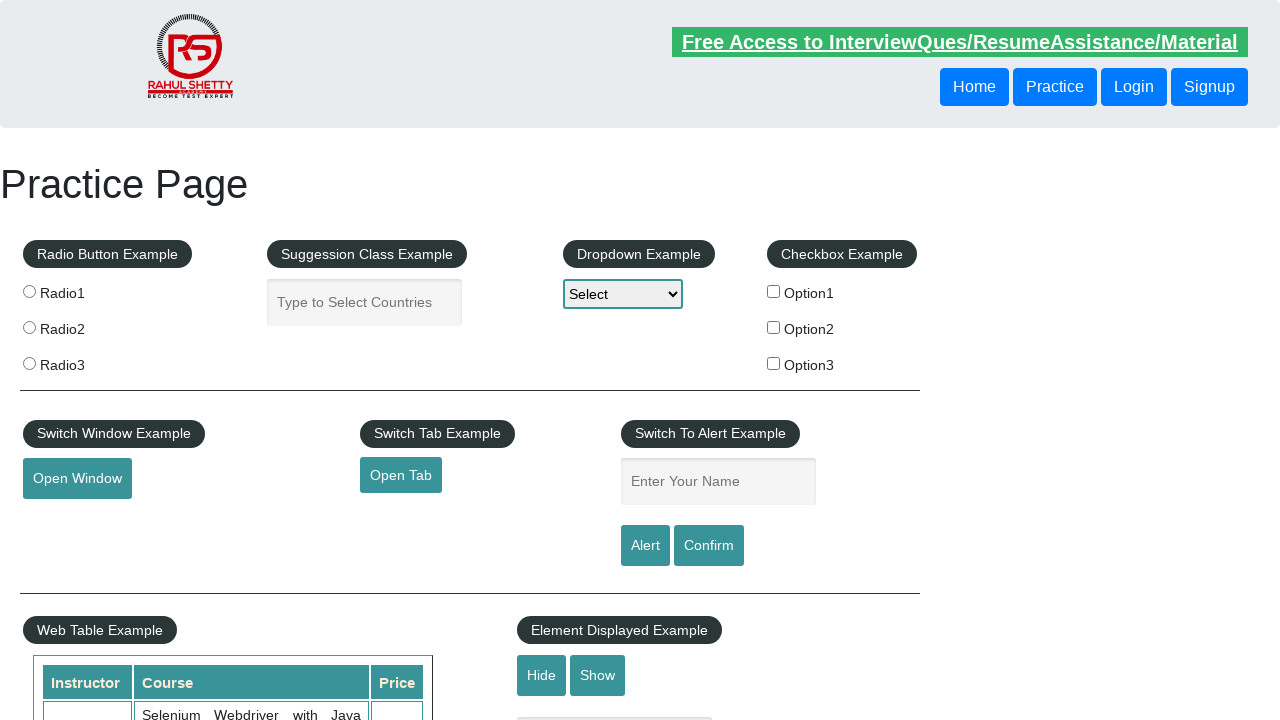

Verified that table has at least 1 row
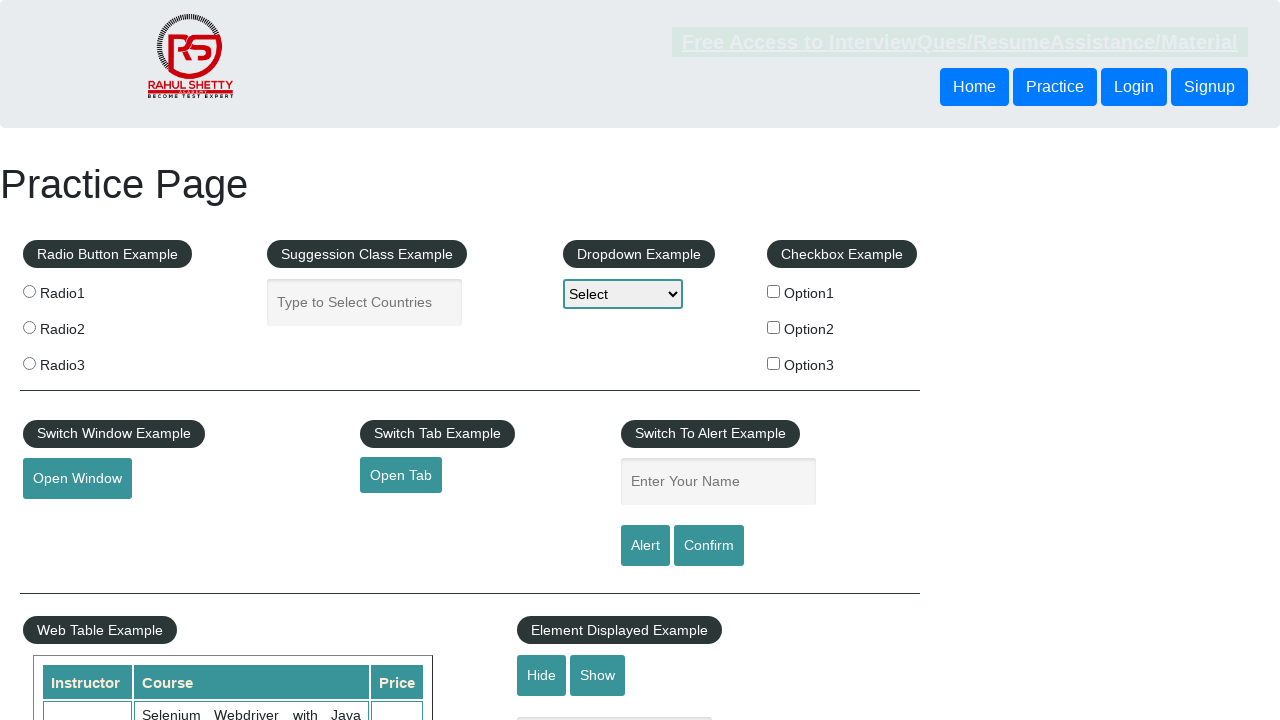

Located header cells (th elements) in the first row
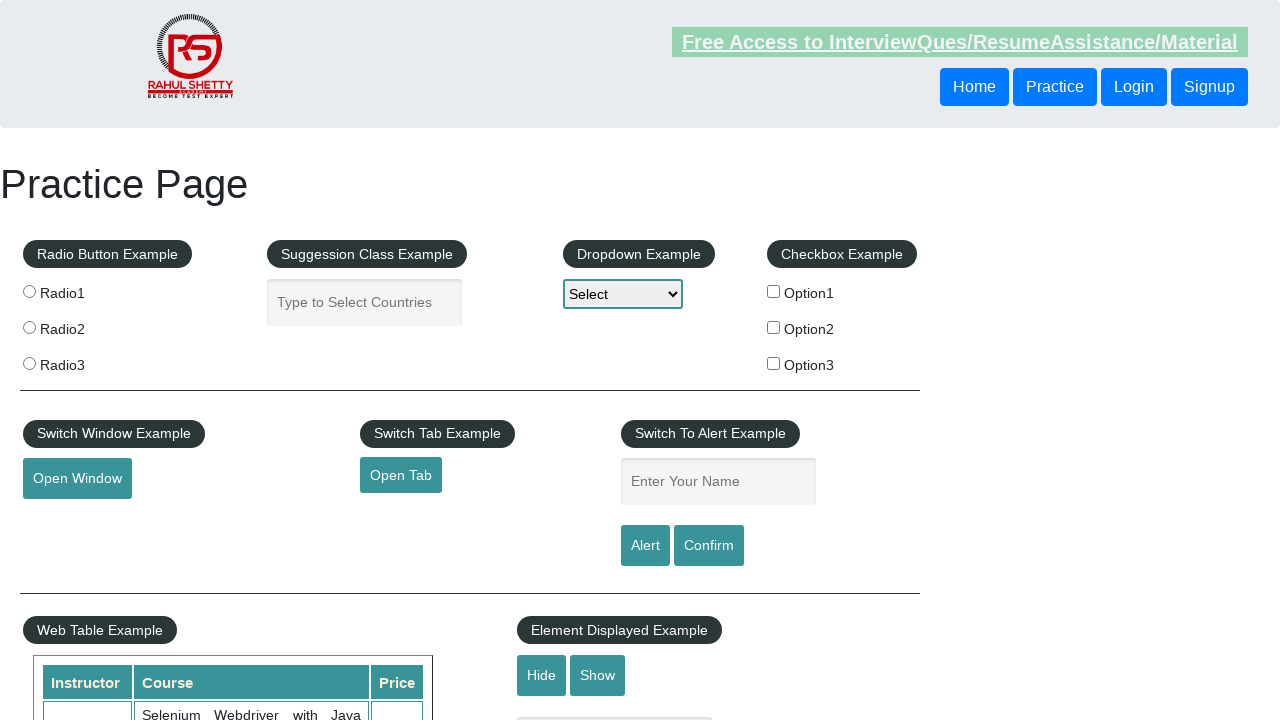

Verified that table header has at least 1 column
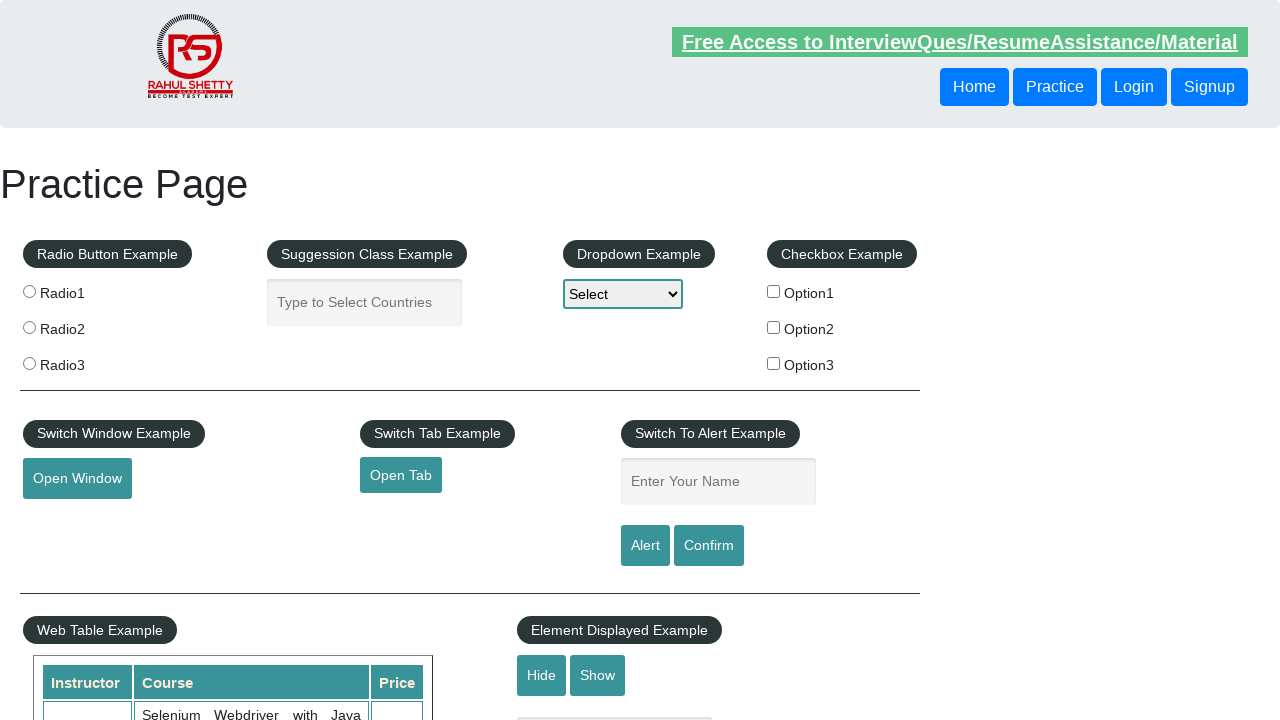

Verified that table has at least 3 rows (including header row)
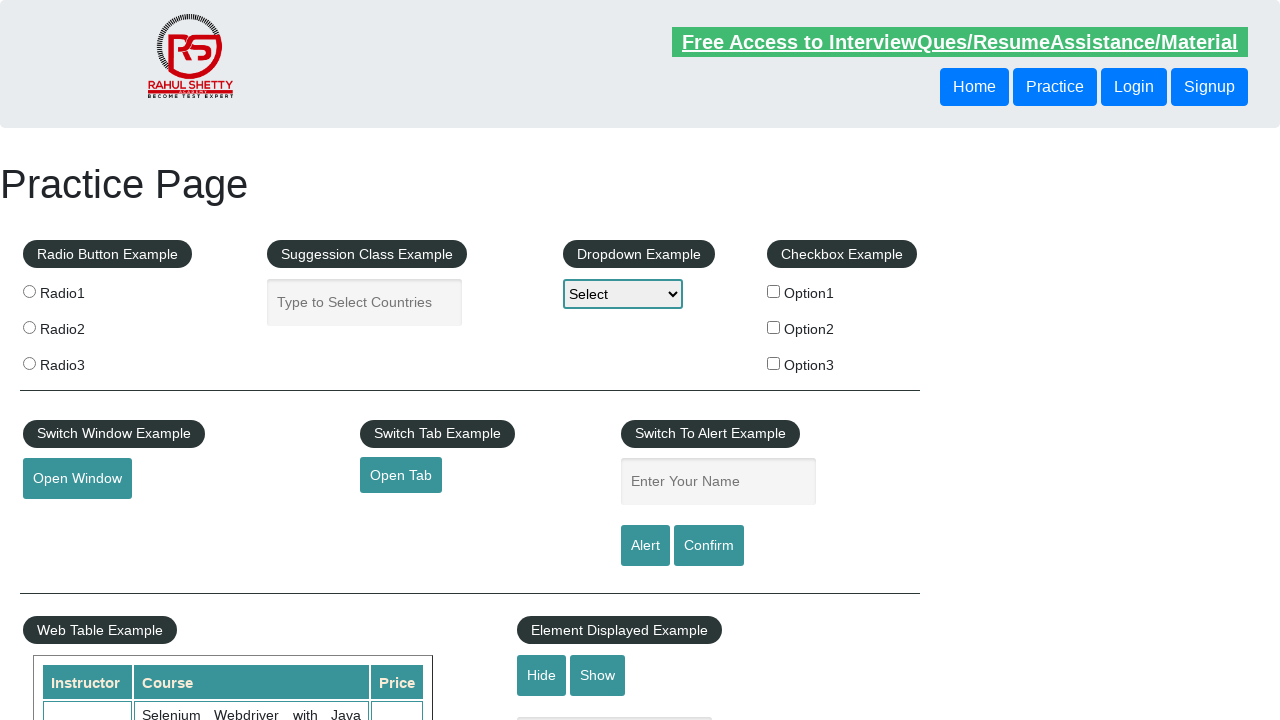

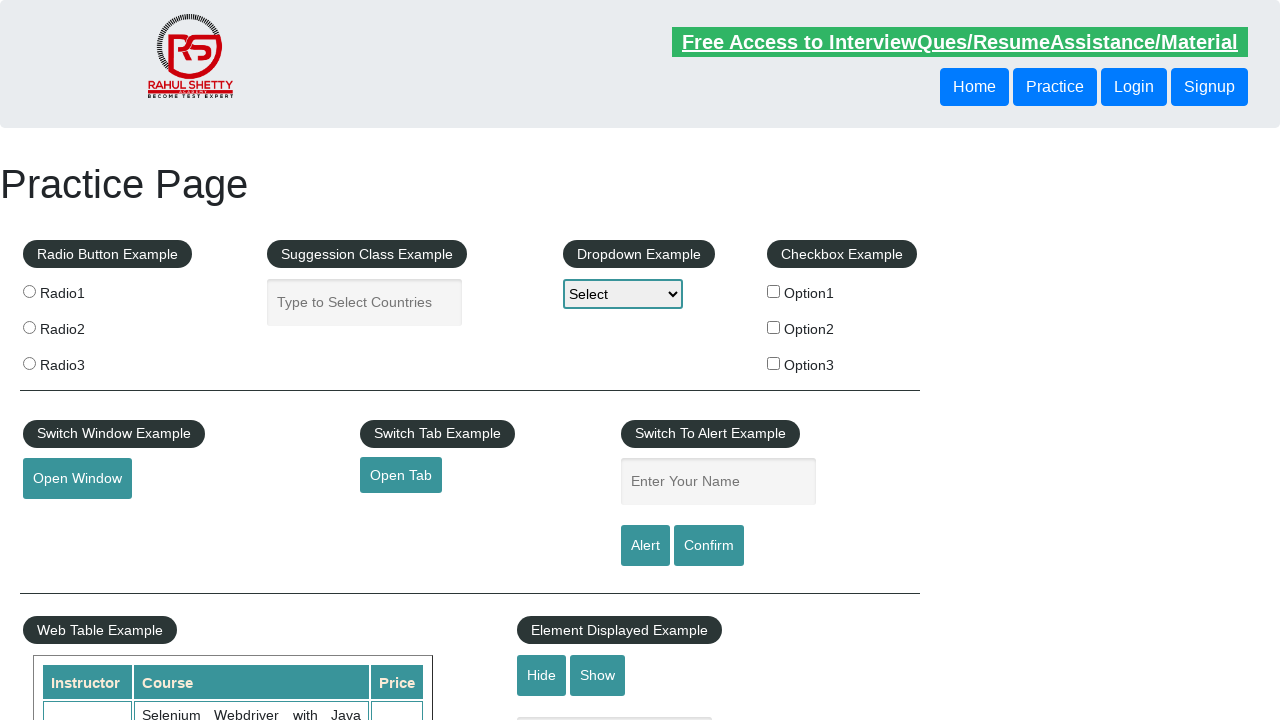